Navigates to W3Schools HTML tables tutorial page and verifies that the example customer table is displayed with data cells.

Starting URL: https://www.w3schools.com/html/html_tables.asp

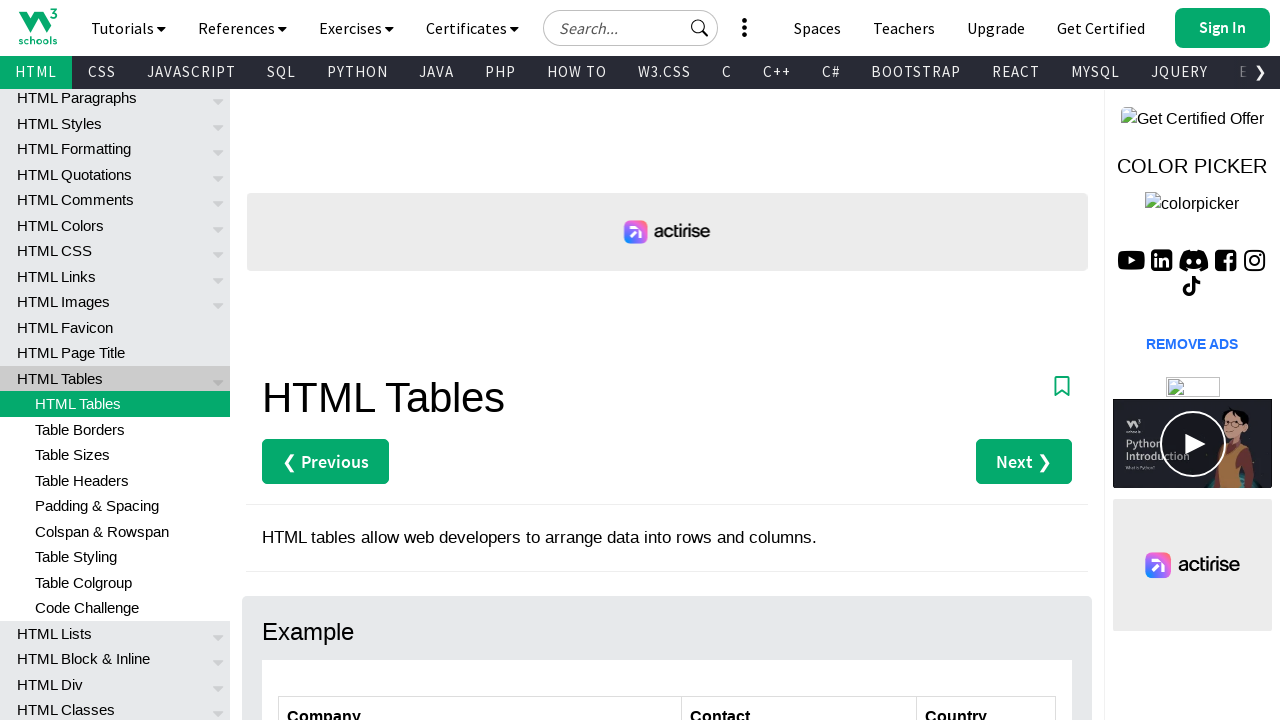

Navigated to W3Schools HTML tables tutorial page
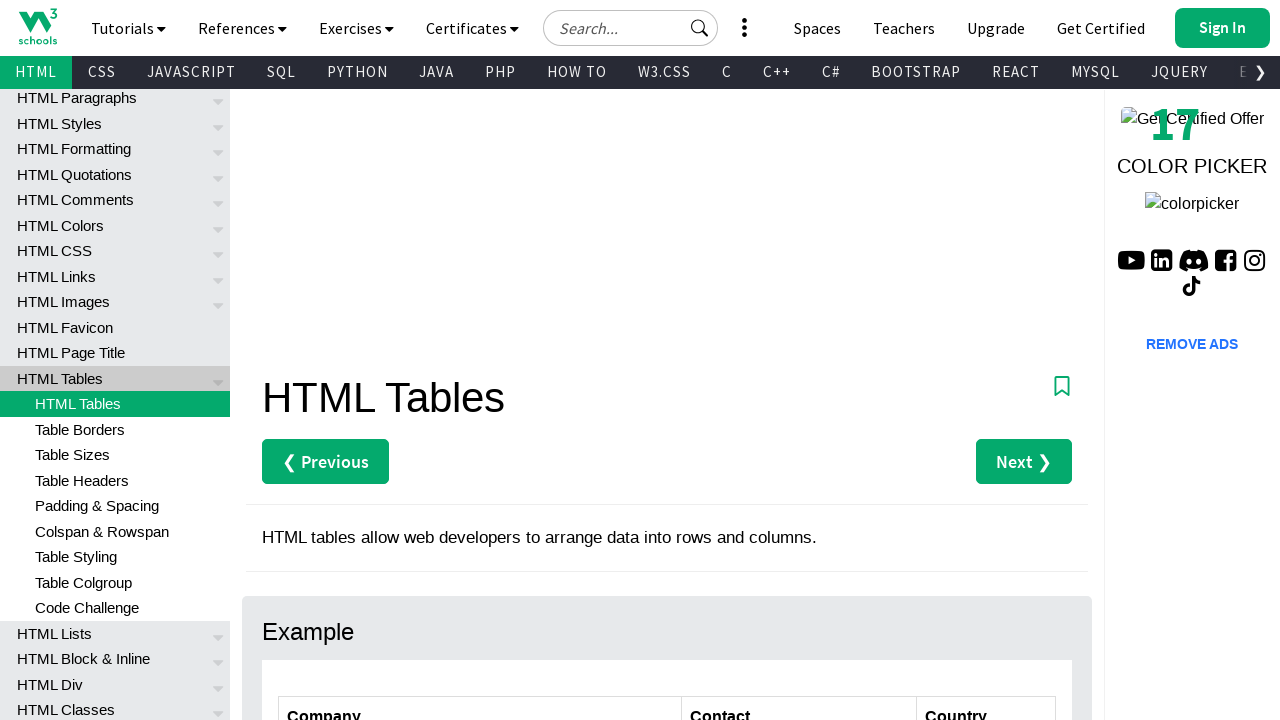

Customers table is now visible
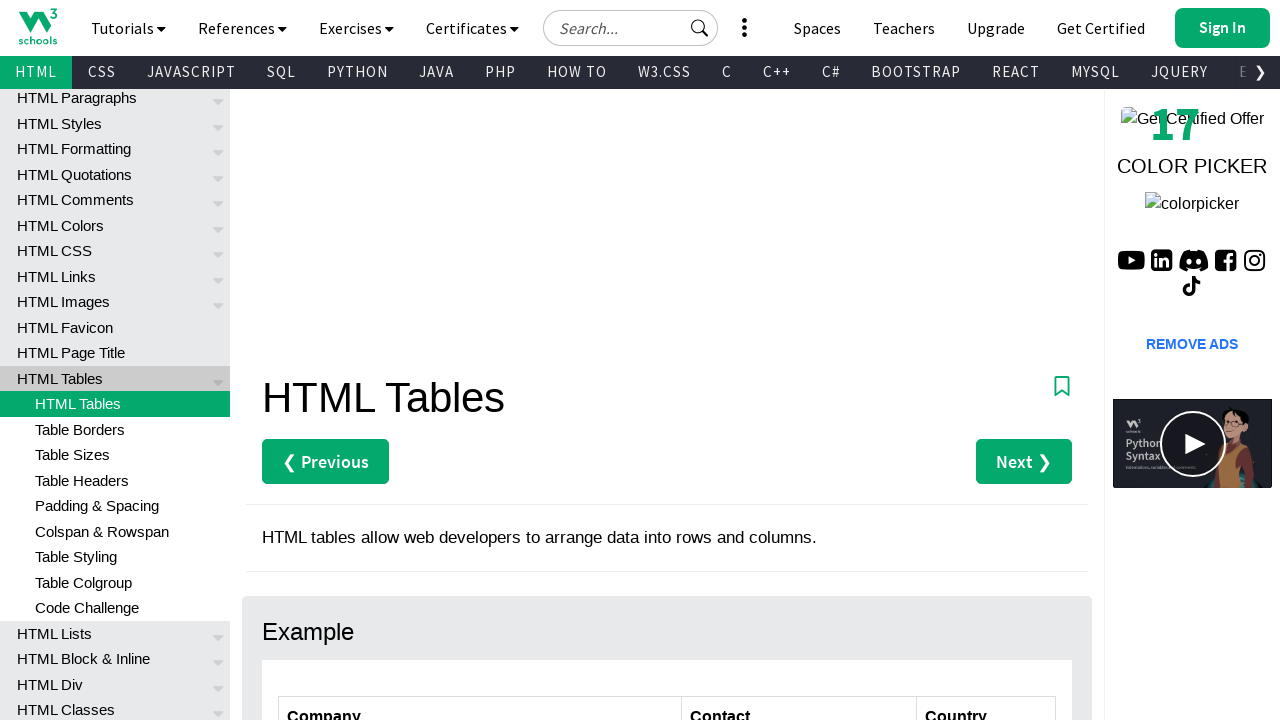

Example customer table is displayed with data cells
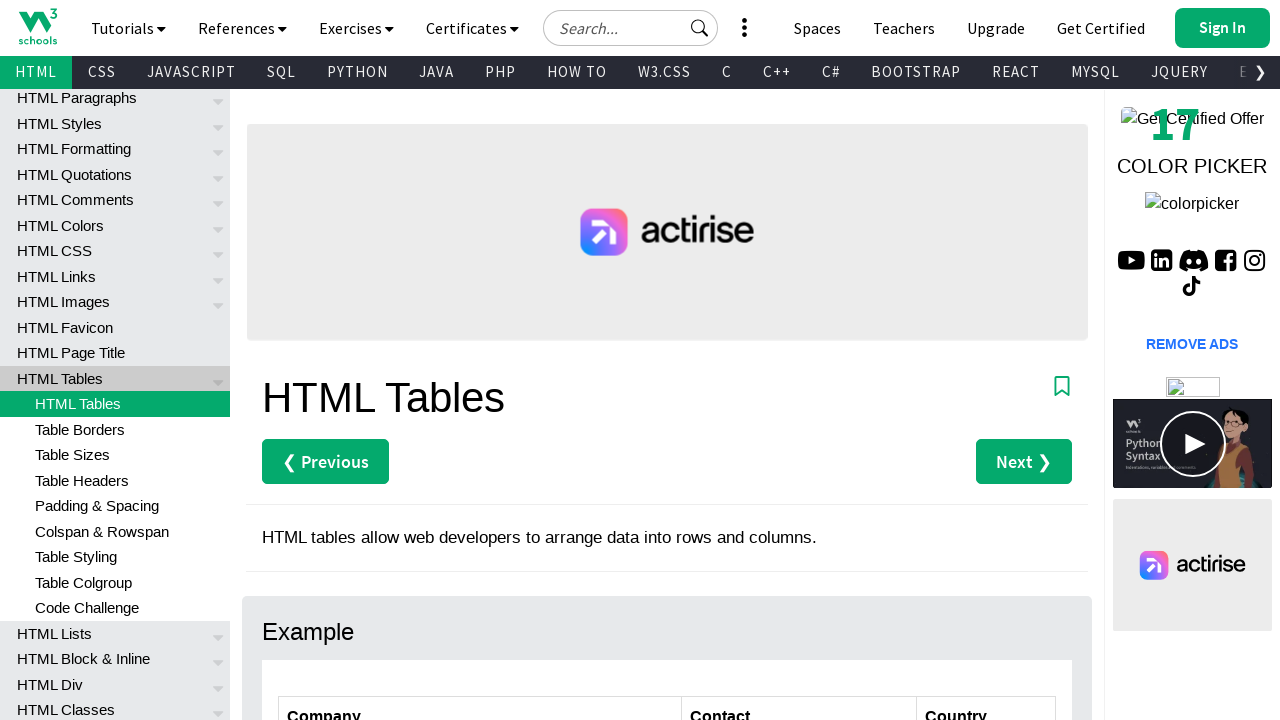

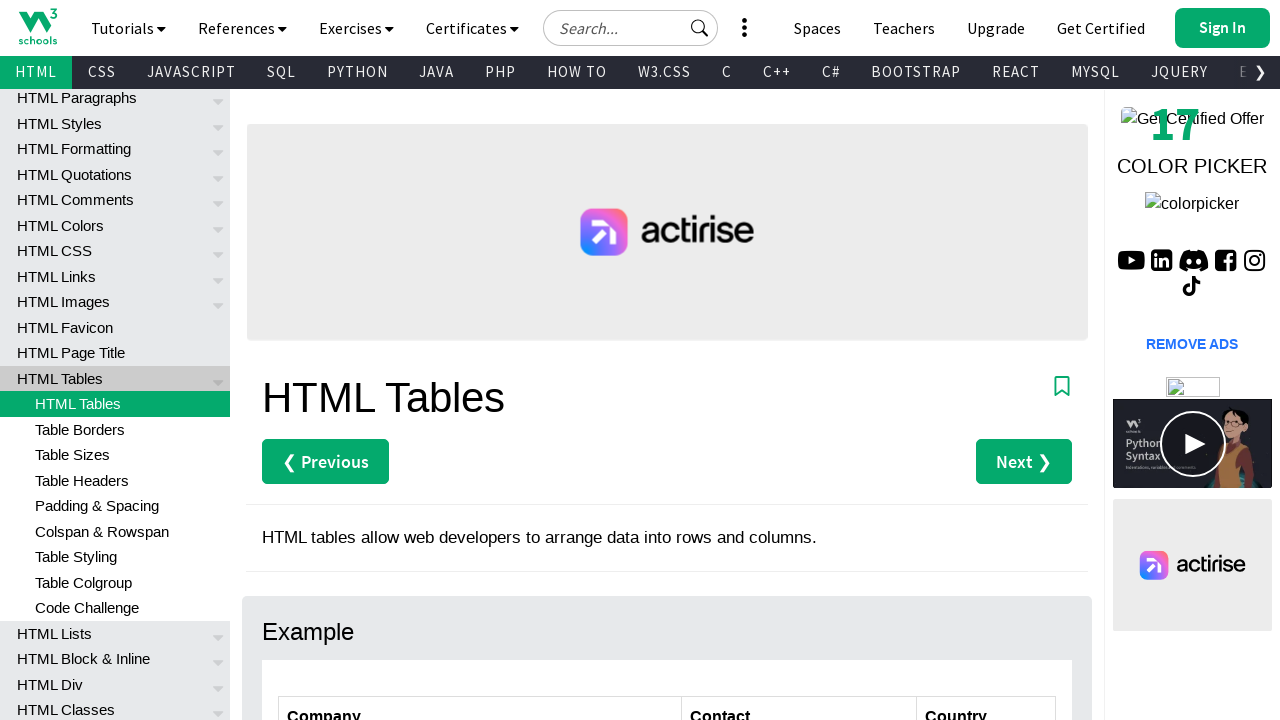